Tests HSBC Hong Kong property valuation tool by selecting region and district from dropdown menus to initiate a property valuation lookup.

Starting URL: https://www.hsbc.com.hk/zh-hk/mortgages/tools/property-valuation/

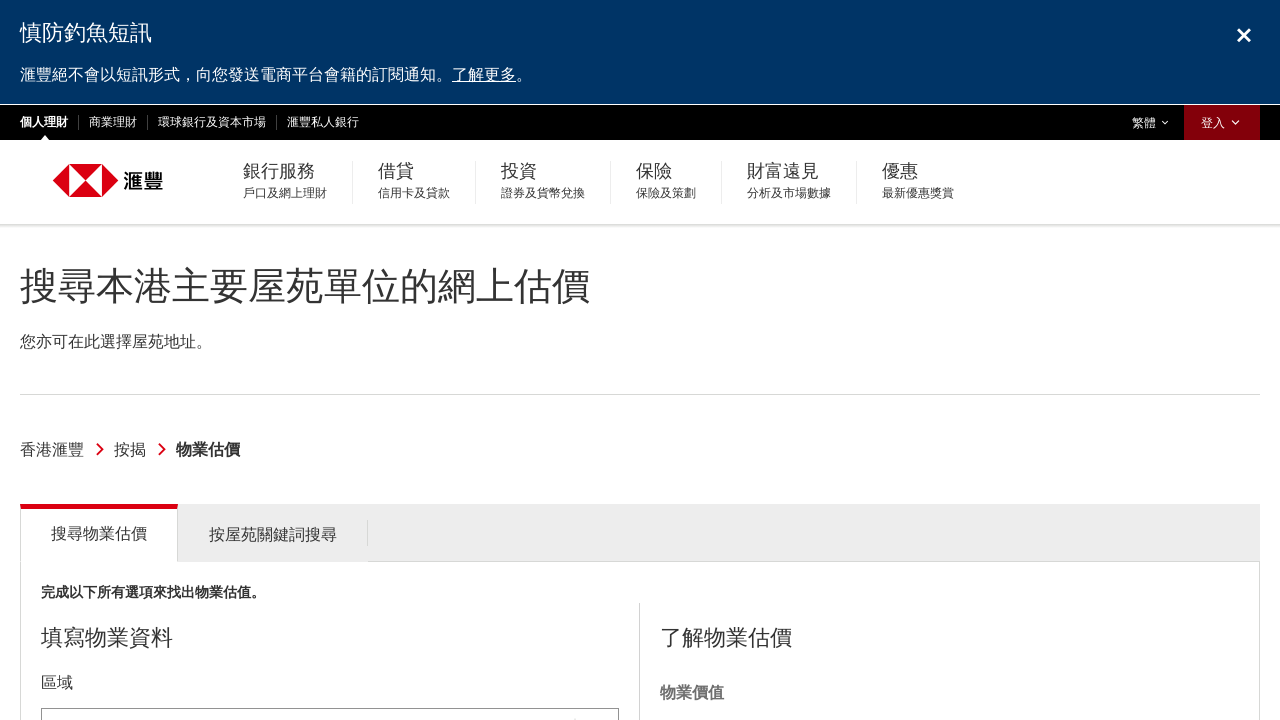

Page loaded and network idle state reached
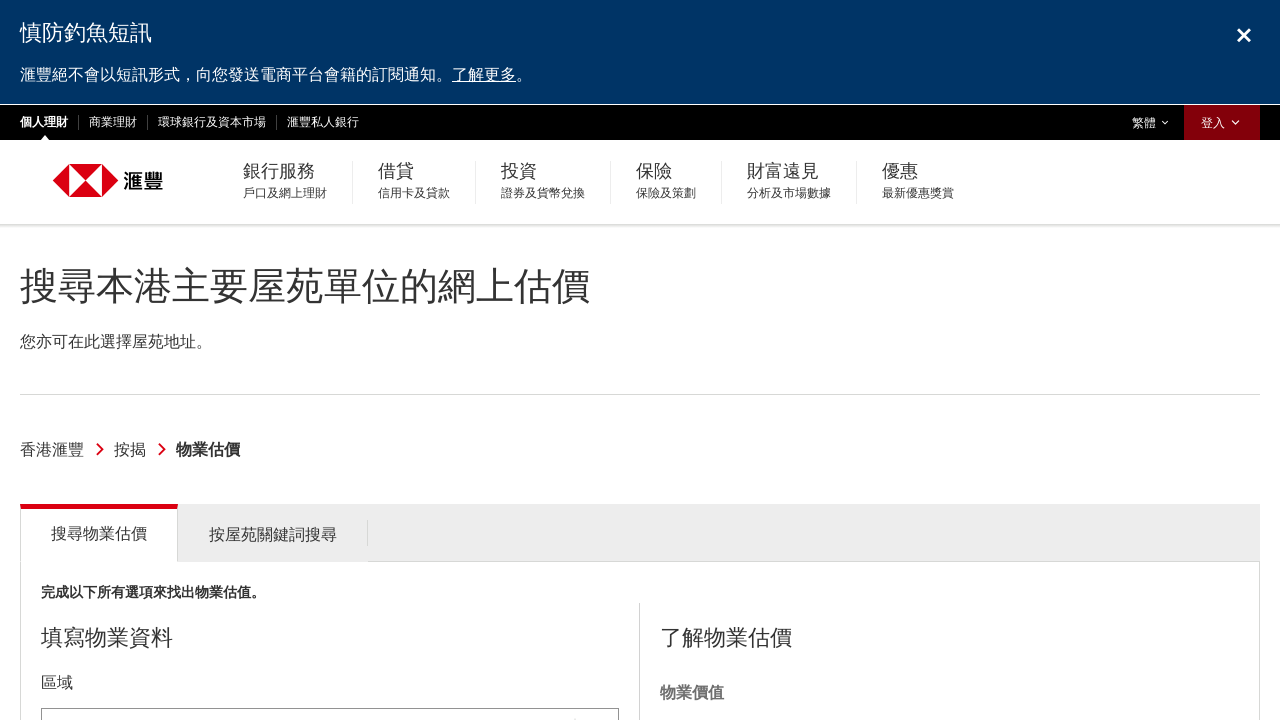

Clicked on region dropdown to open it at (330, 698) on #tools_form_1_selectized
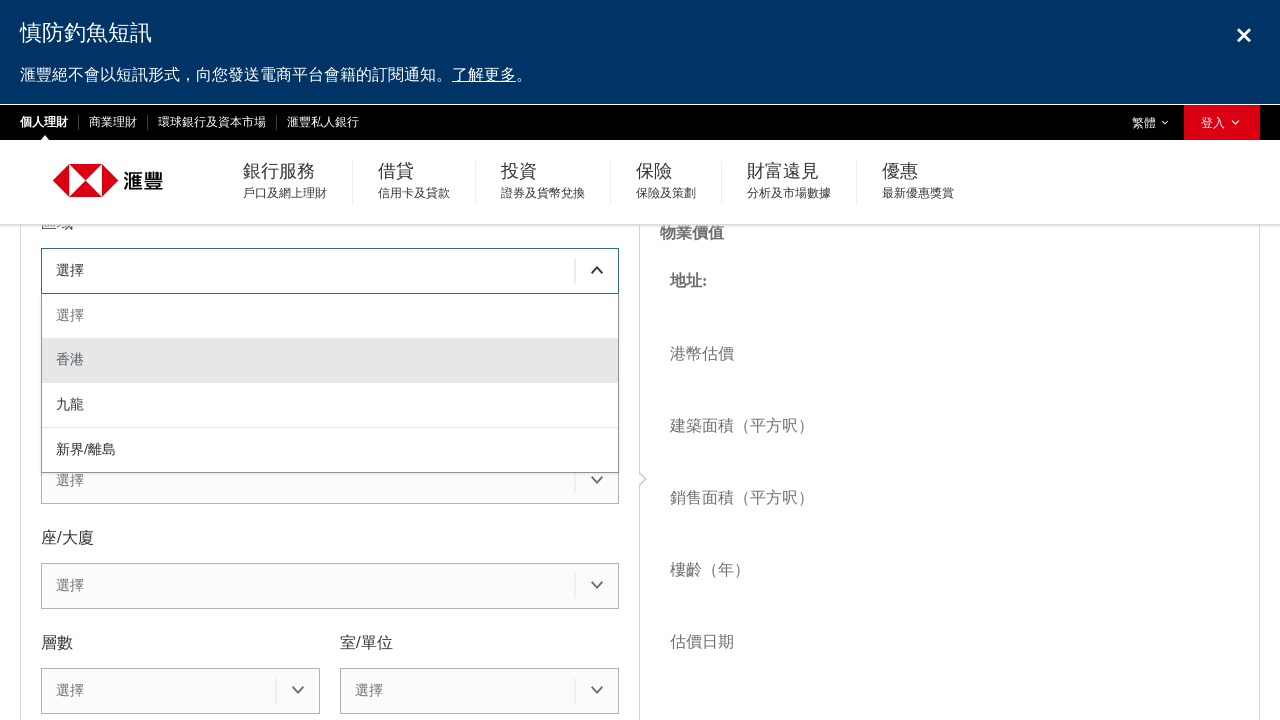

Waited 1 second for dropdown animation
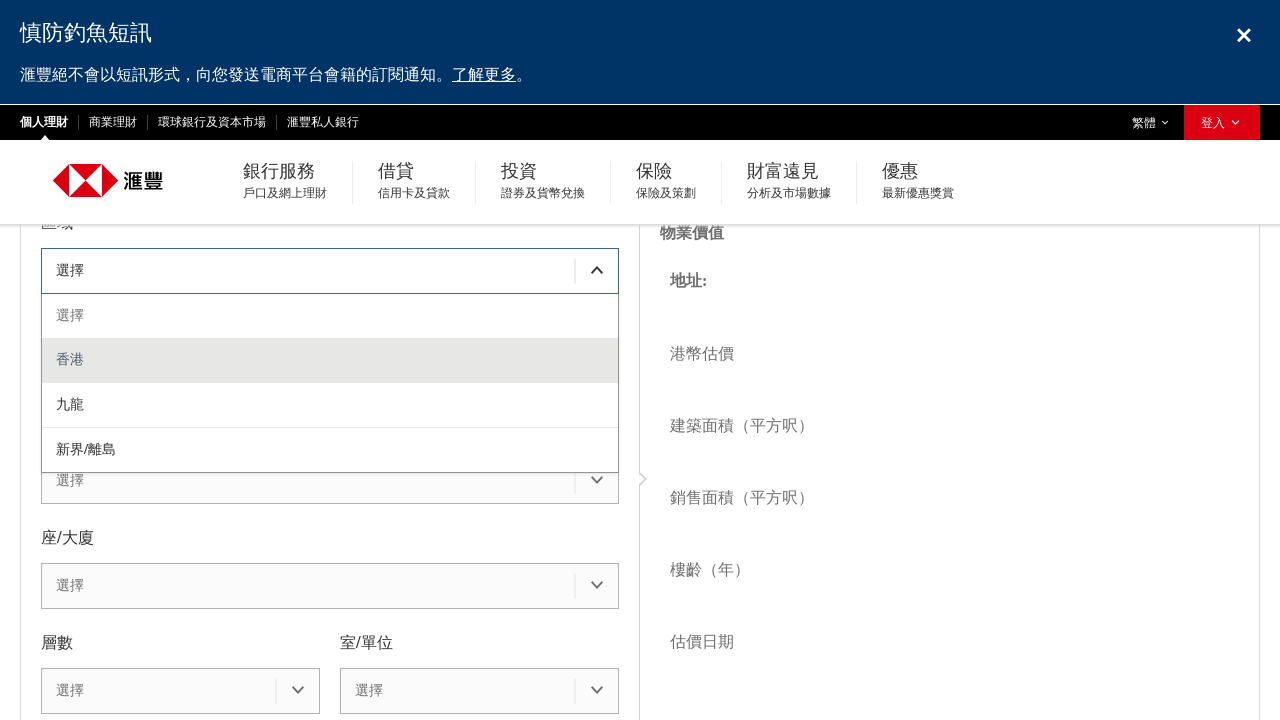

Selected second region option from dropdown at (330, 361) on #tools_form_1_menu div >> nth=1
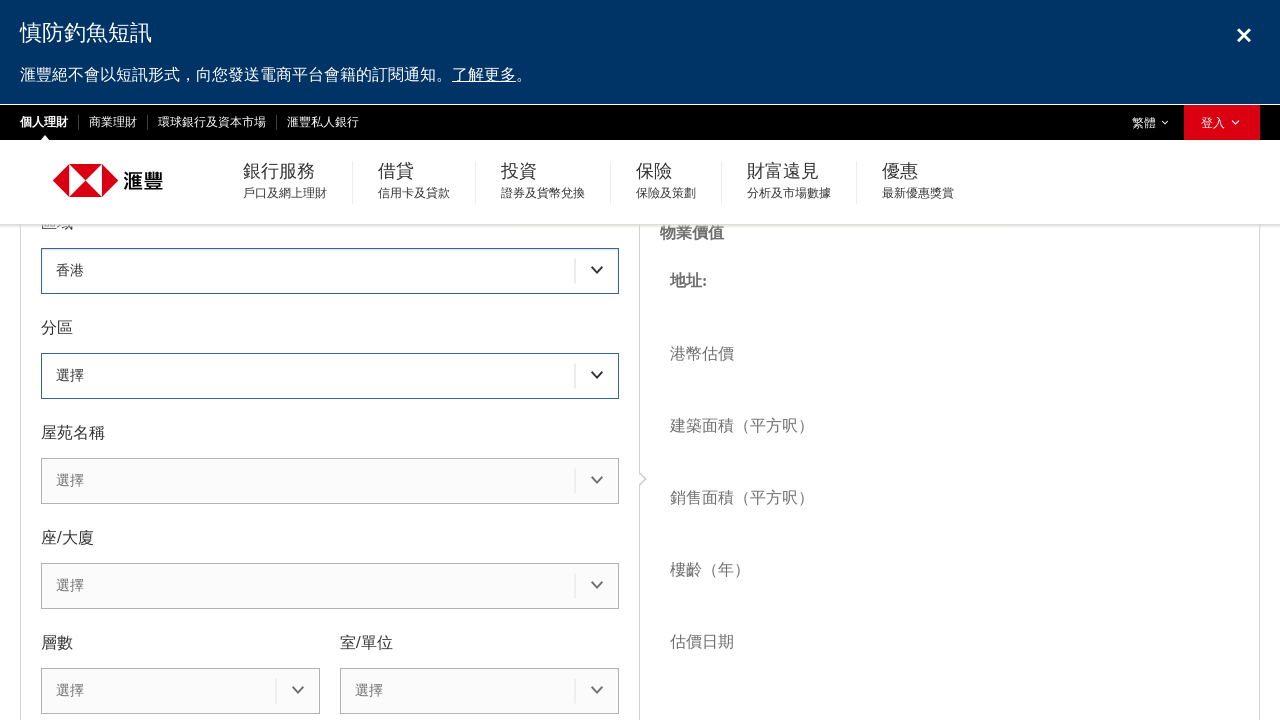

Waited 1 second after region selection
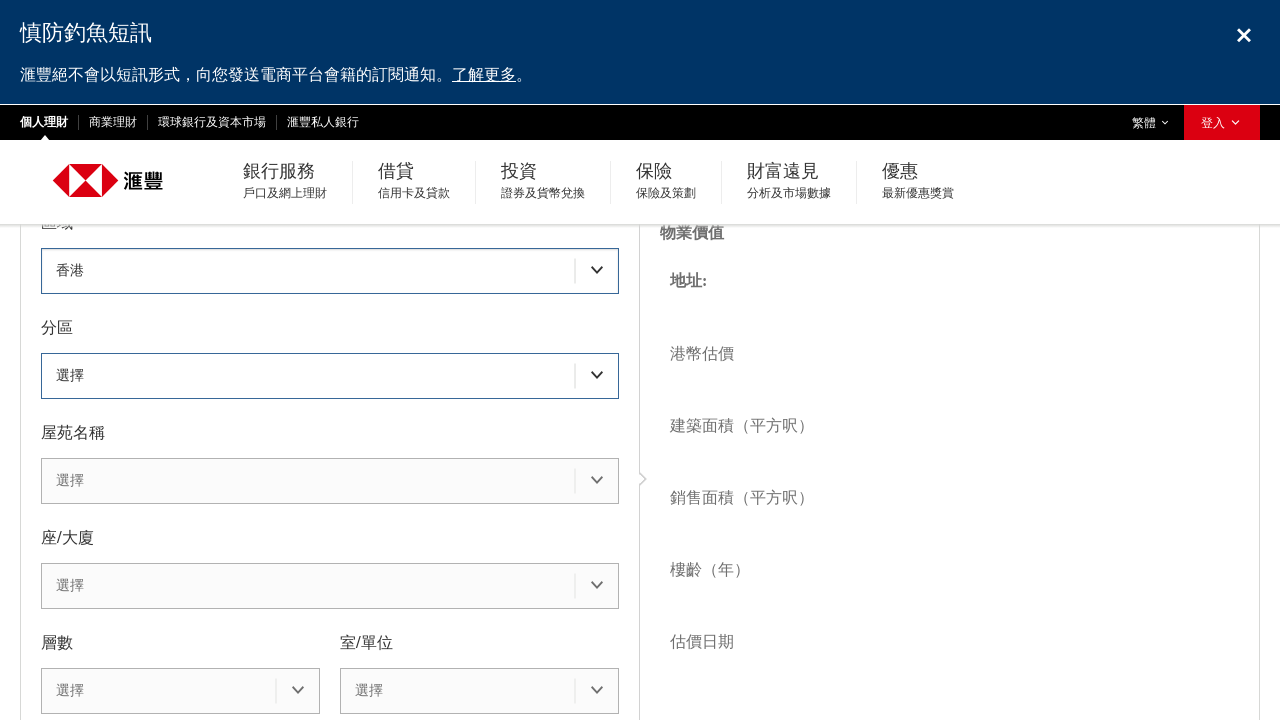

Waited 2 seconds for district dropdown to load
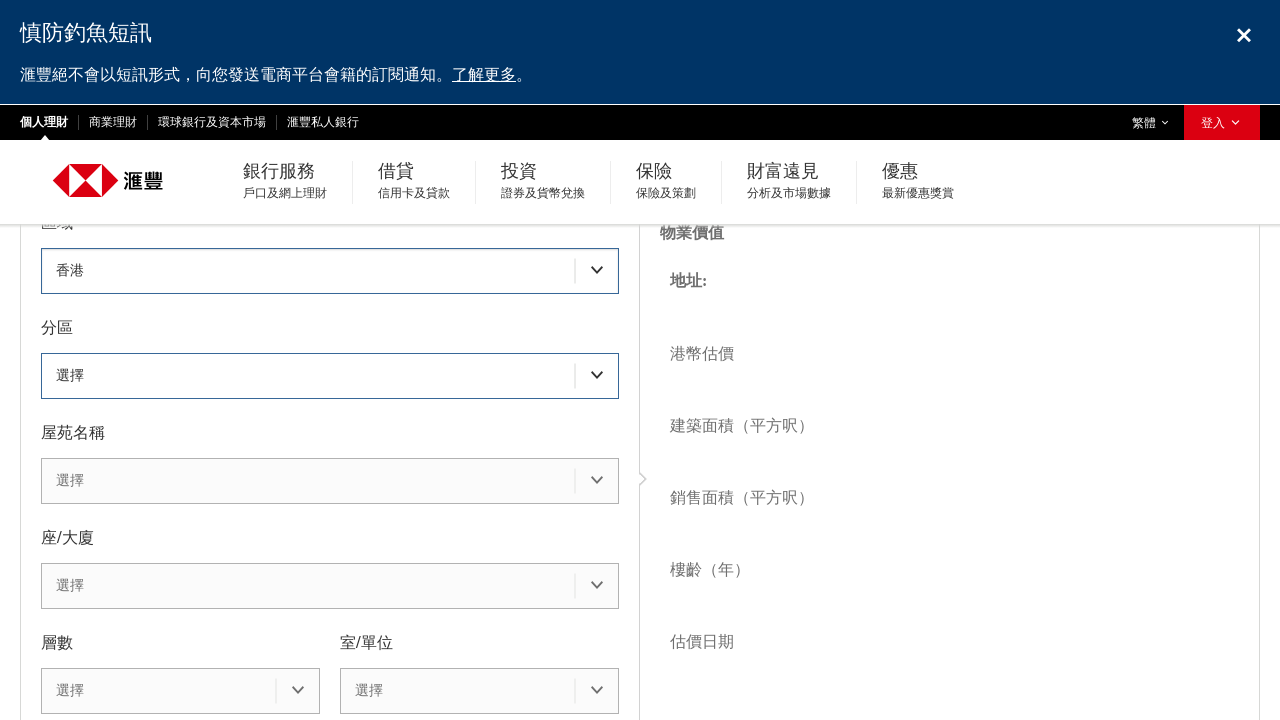

Clicked on district dropdown to open it at (330, 376) on #tools_form_2_selectized
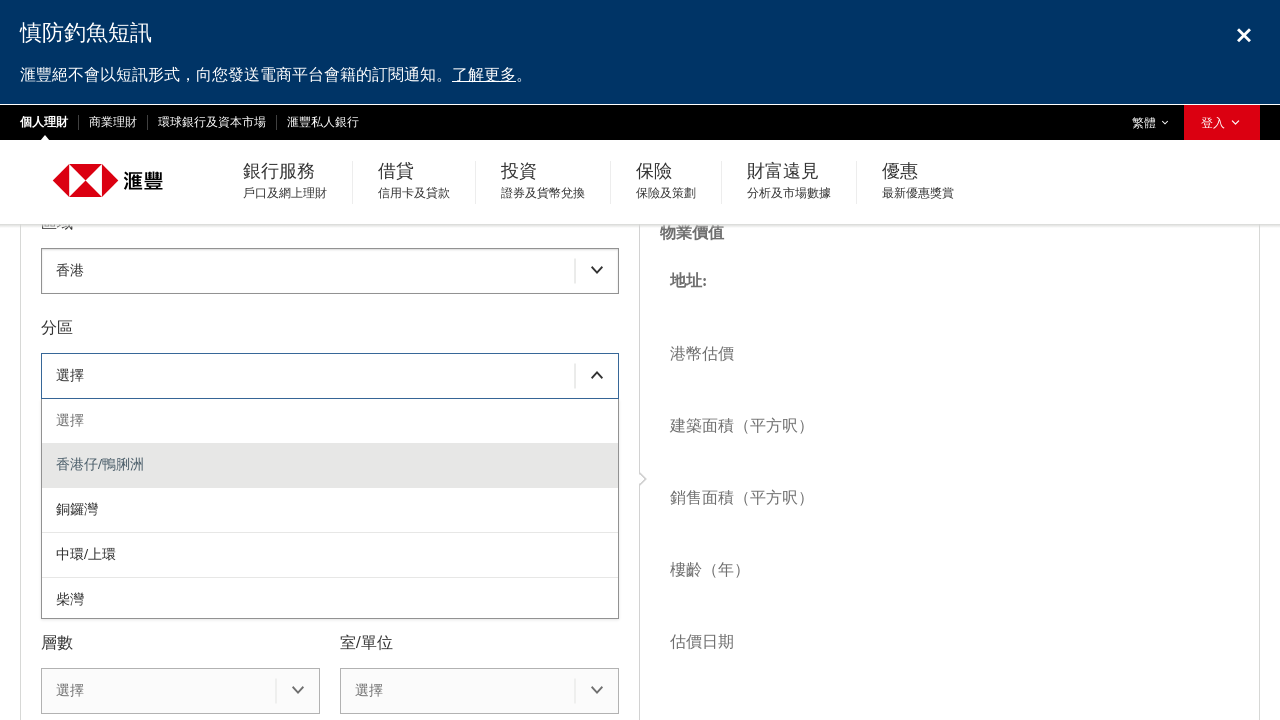

Waited 1 second for district dropdown animation
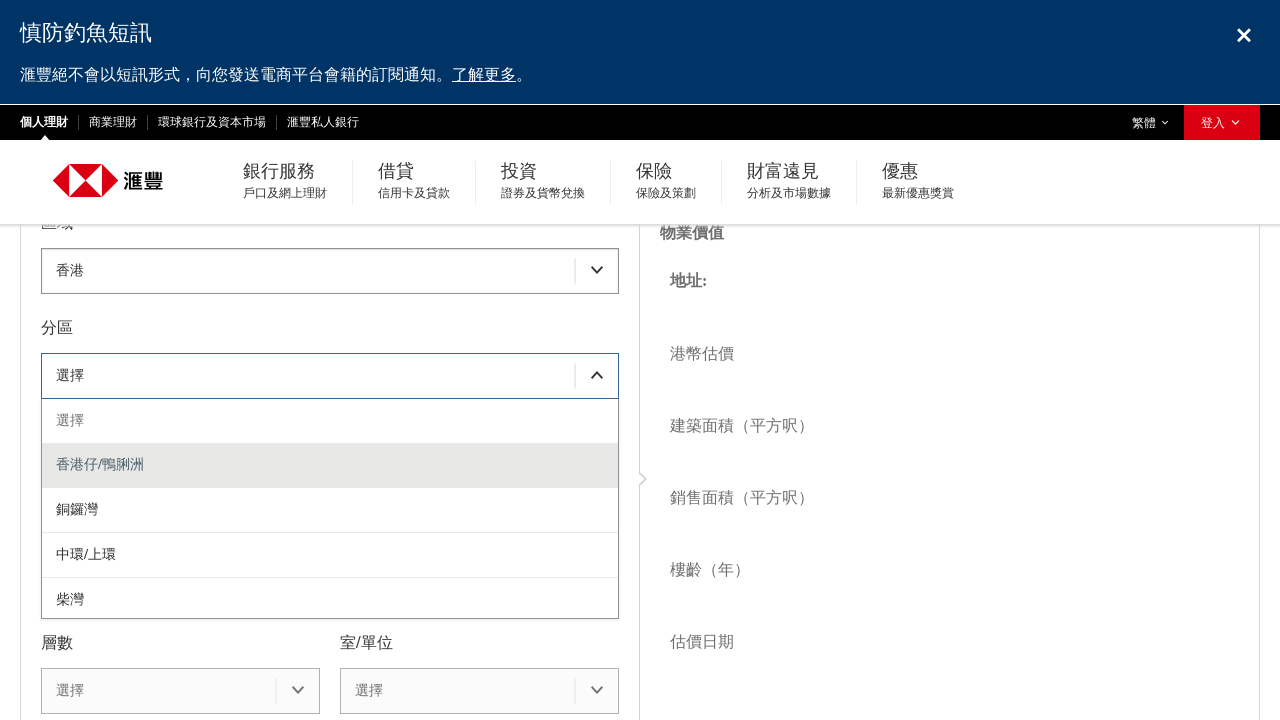

Selected first district option from dropdown at (330, 421) on #tools_form_2_menu div >> nth=0
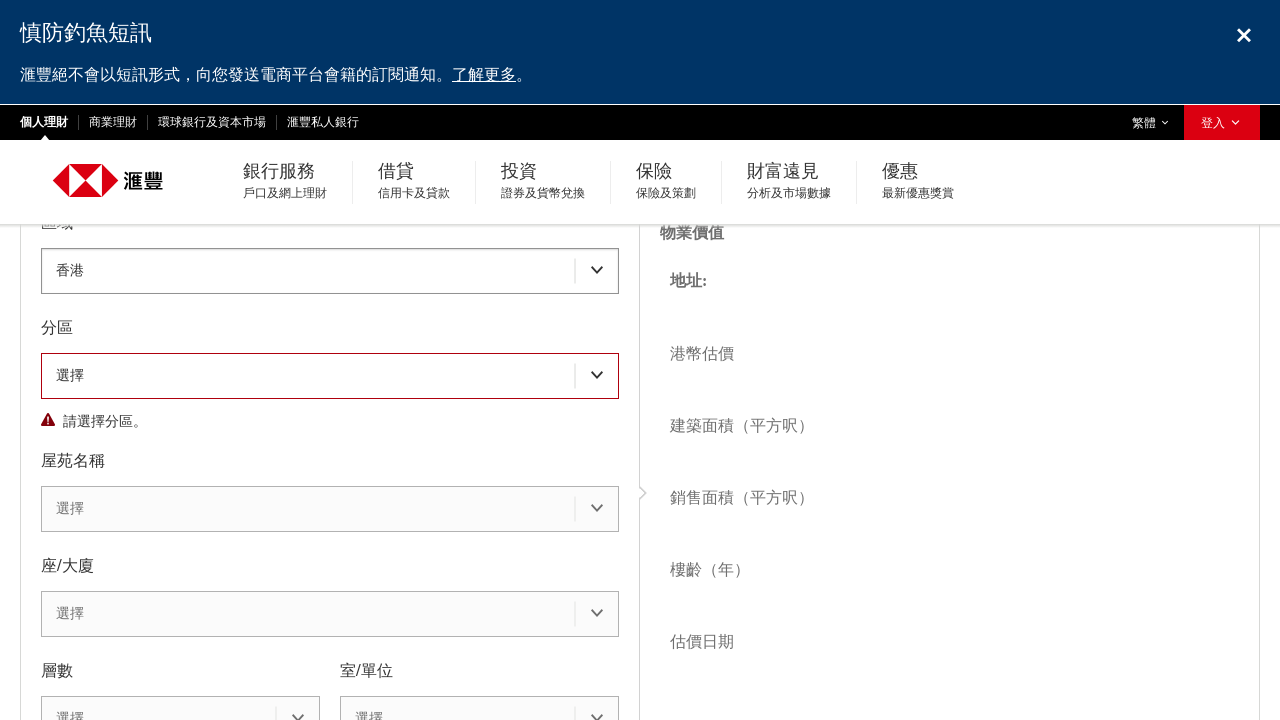

Waited 1 second after district selection
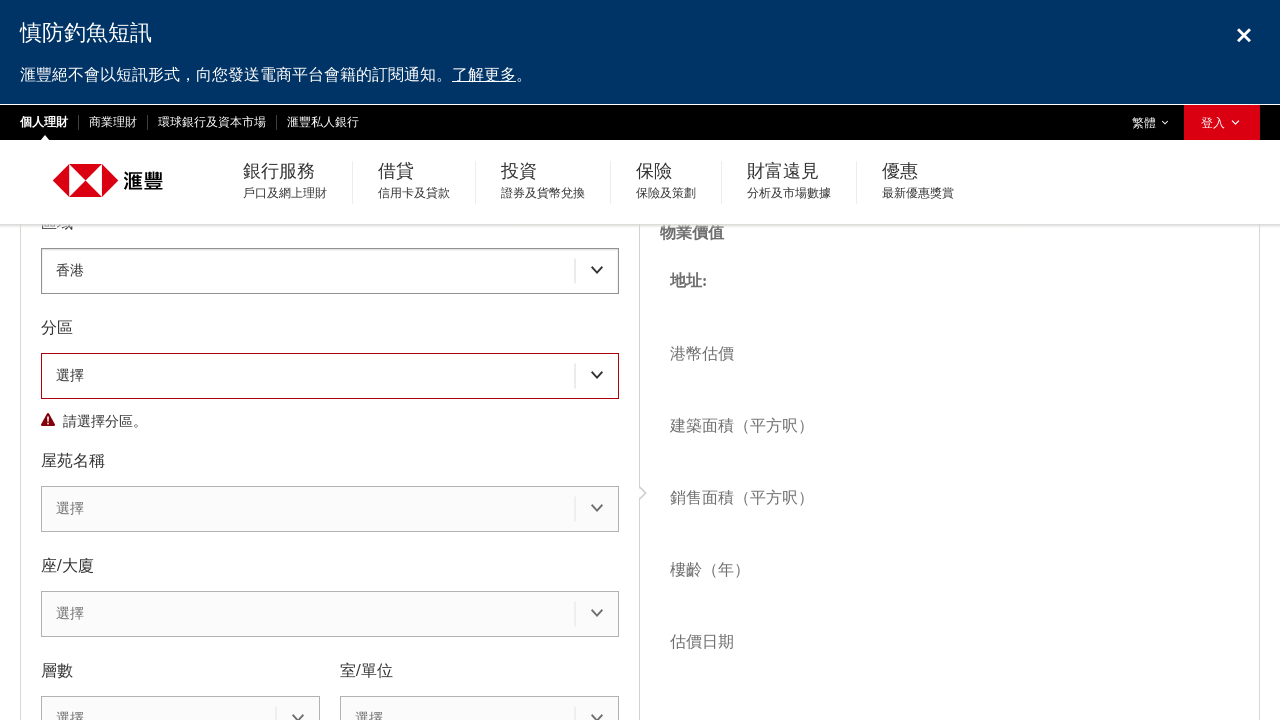

Verified region selection text element is present
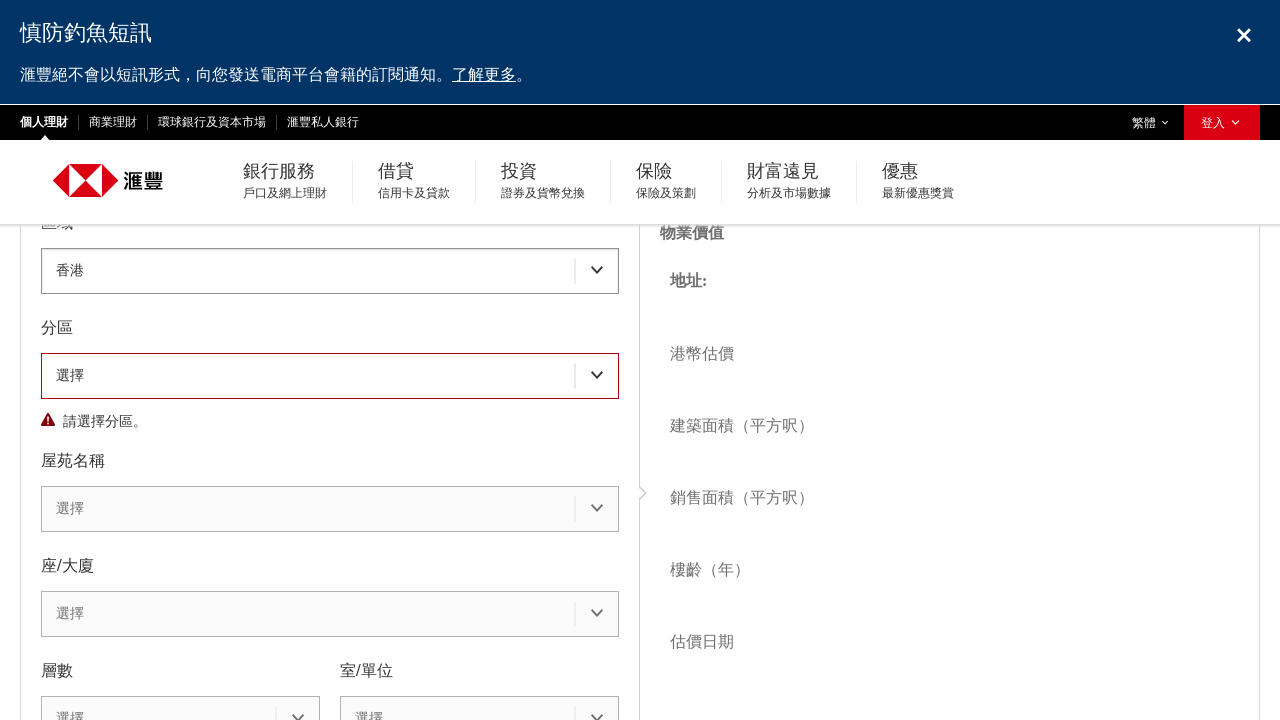

Verified district selection text element is present
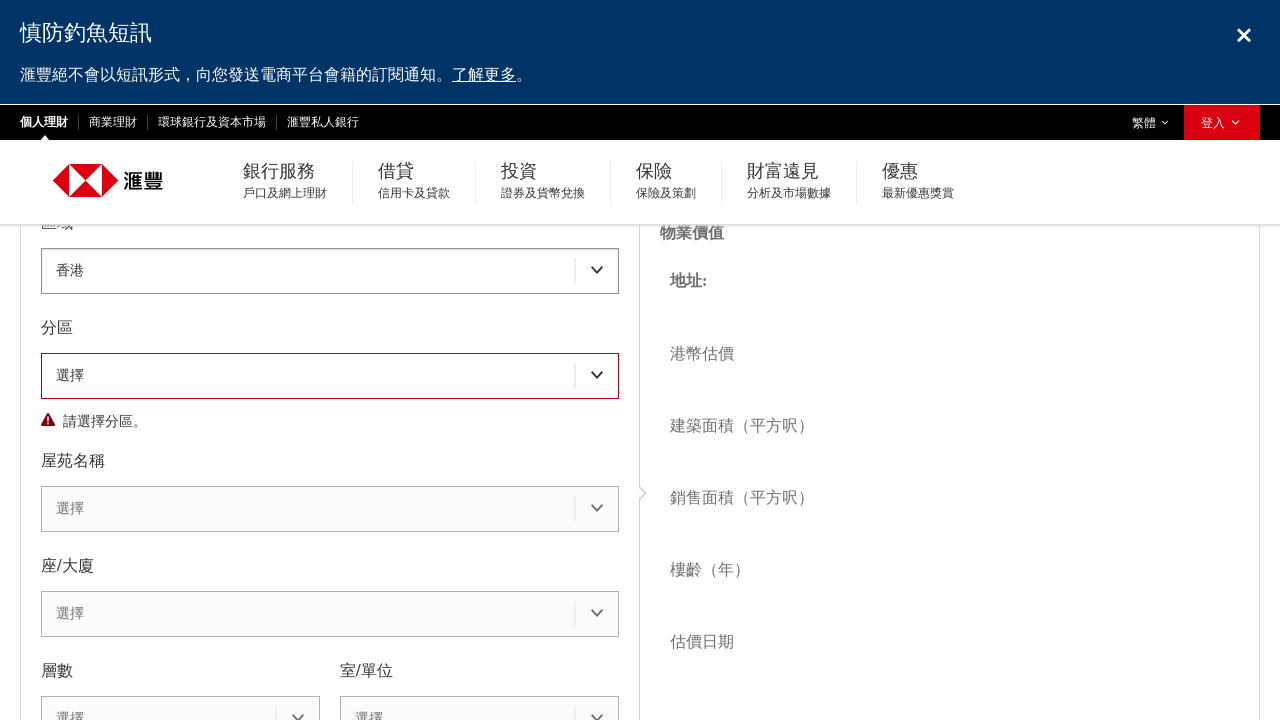

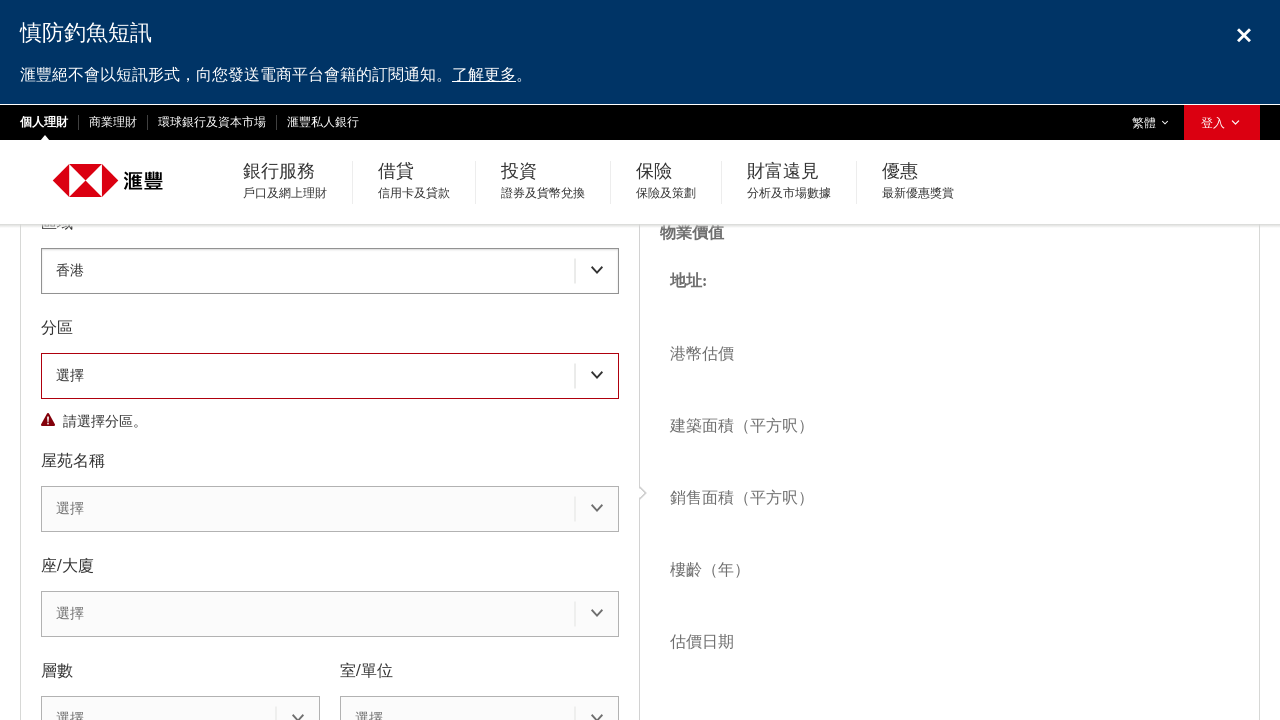